Tests keyboard actions on an autocomplete input field by typing "Exceptional" with the first letter capitalized using shift key simulation

Starting URL: https://demoqa.com/auto-complete

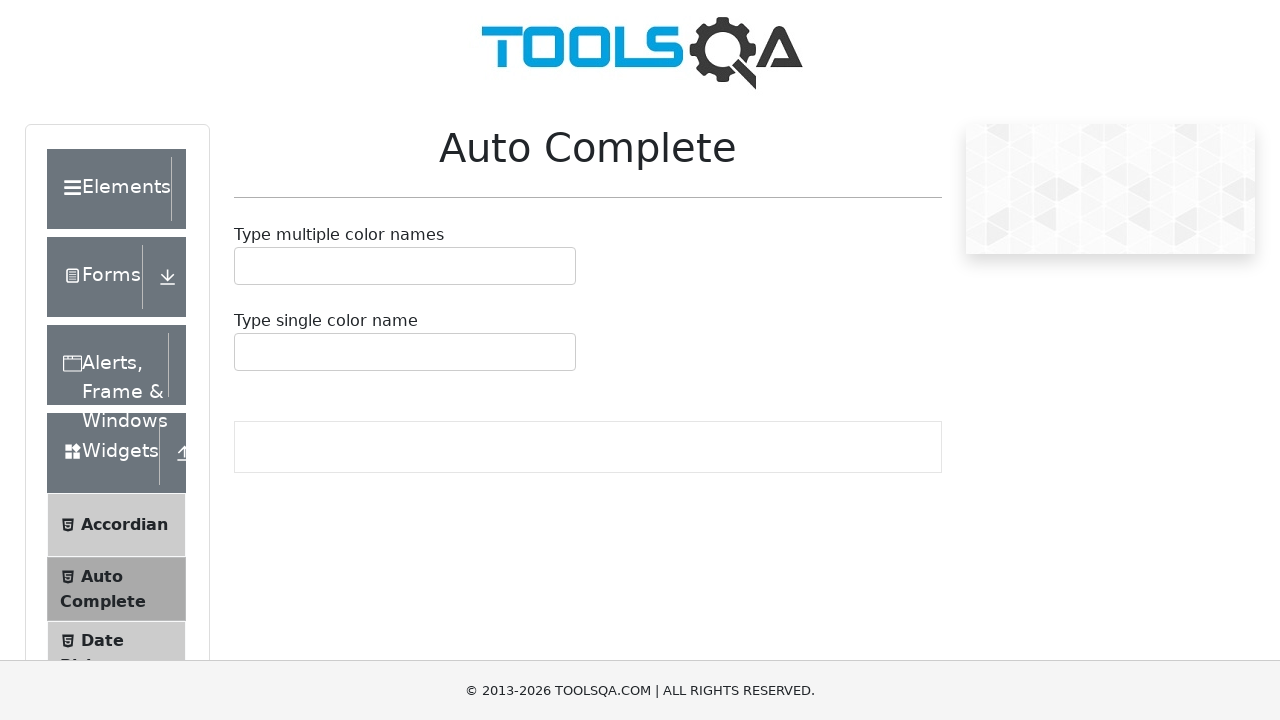

Clicked on the single color name autocomplete input field at (247, 352) on #autoCompleteSingleInput
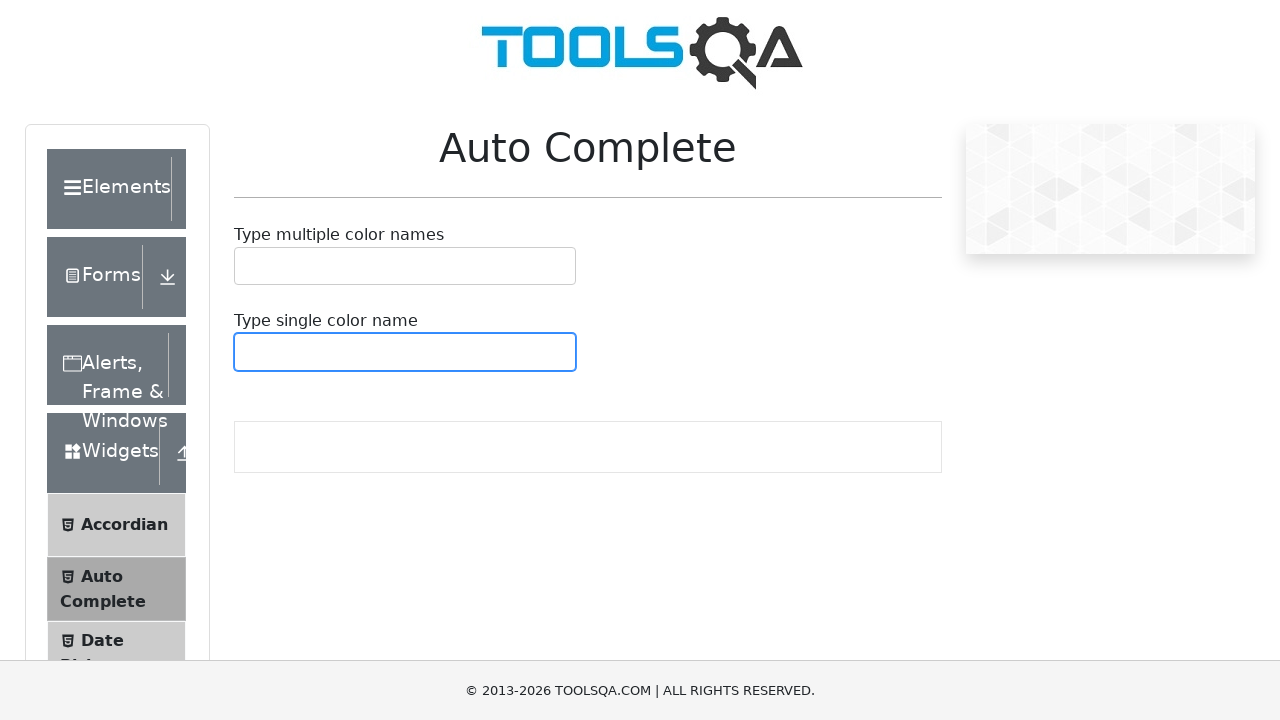

Pressed Shift key down
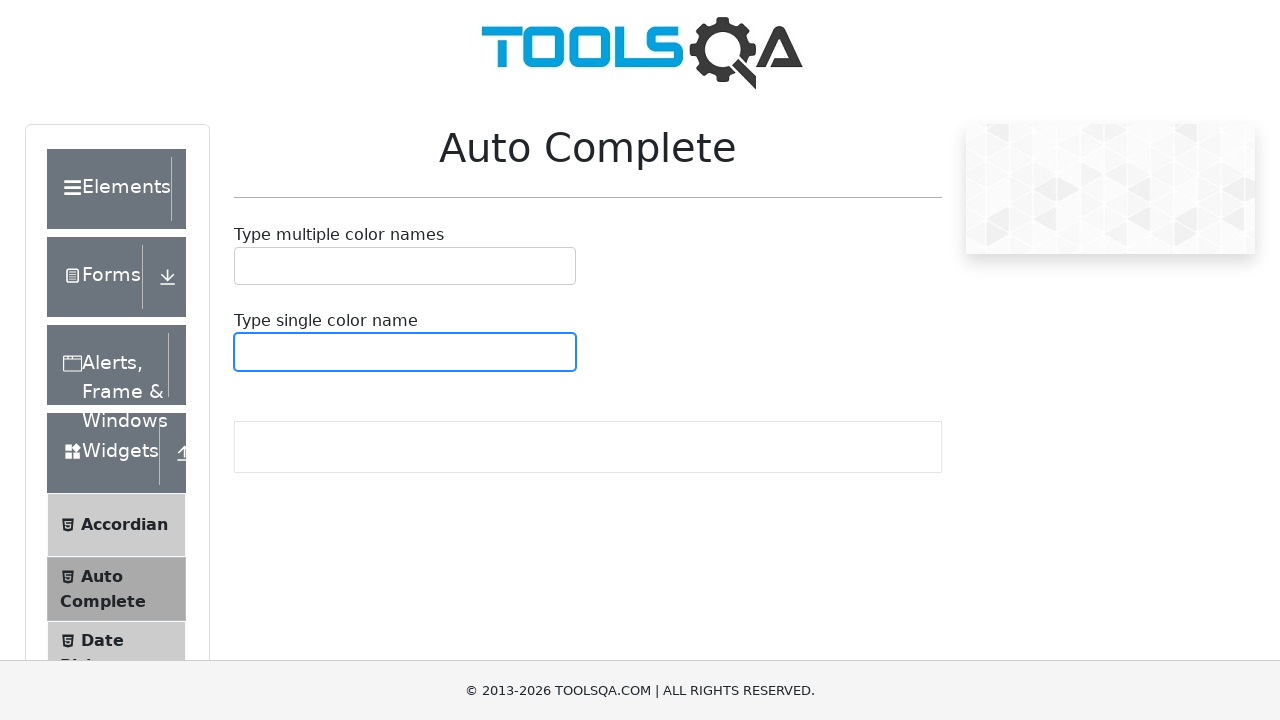

Pressed 'E' key with Shift held down
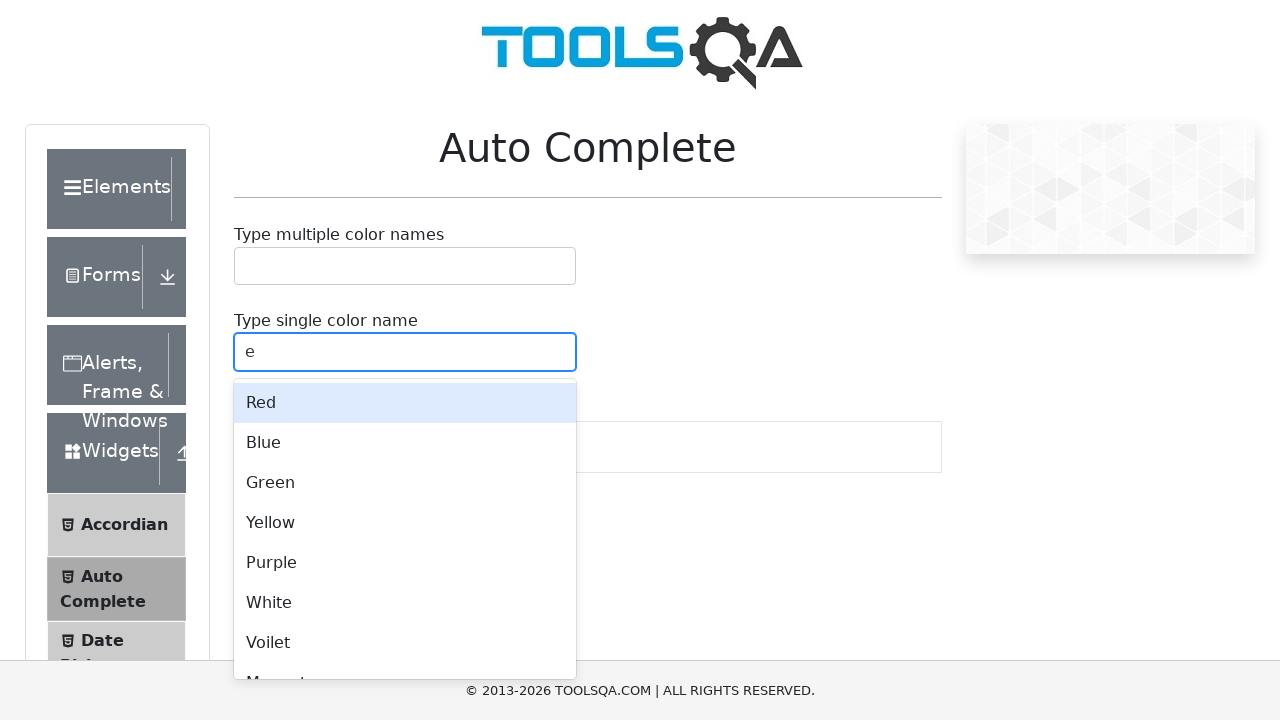

Released Shift key
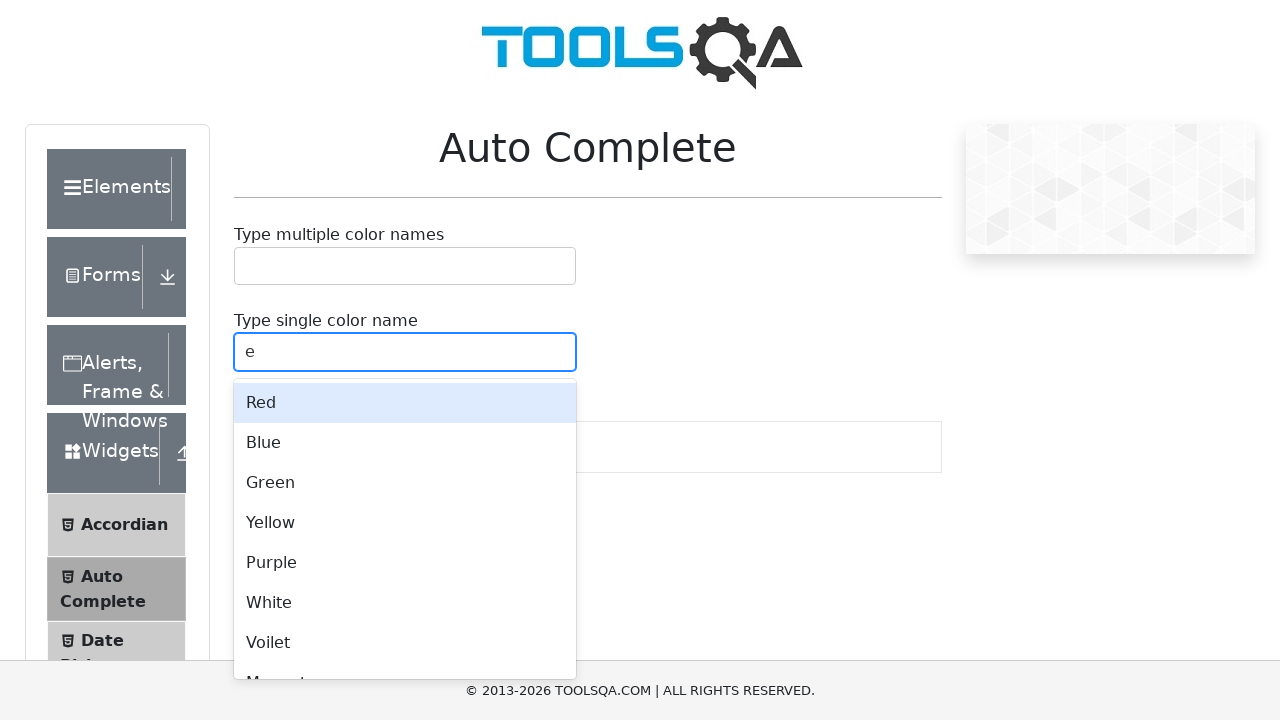

Typed 'xceptional' to complete the word 'Exceptional'
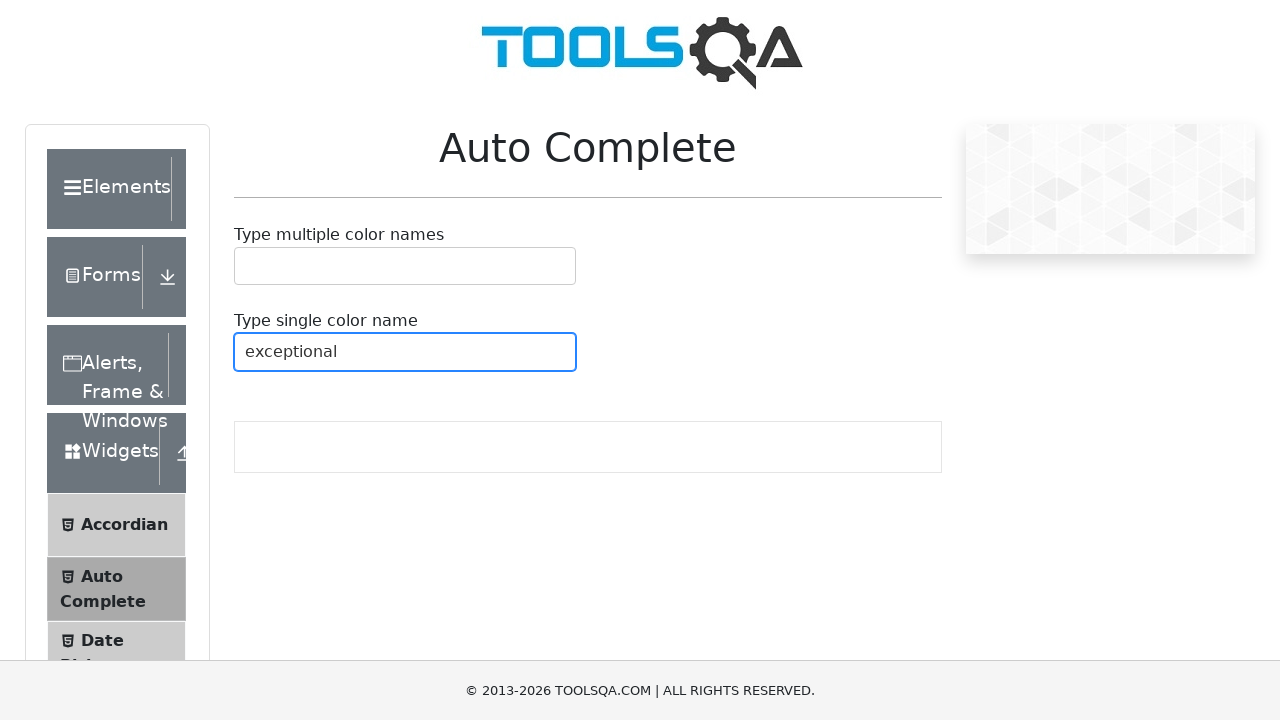

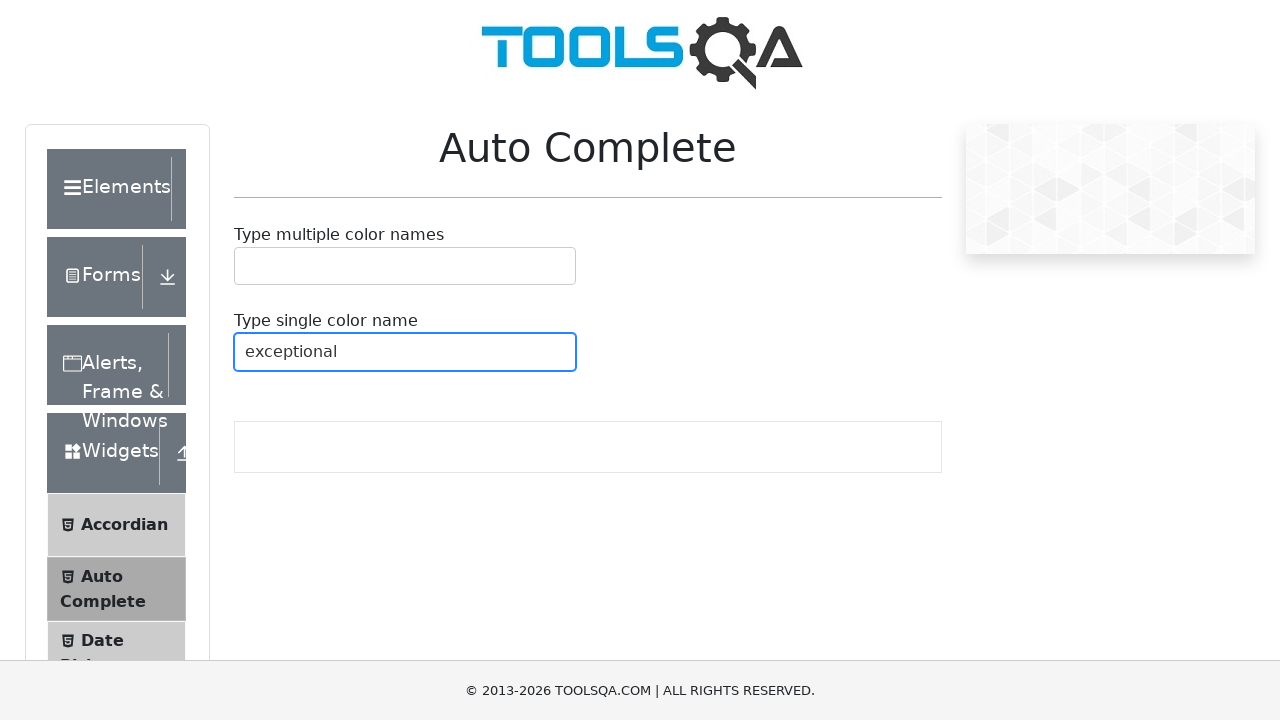